Tests basic browser navigation and window manipulation by navigating to YouTube, performing back/forward/refresh navigation, and adjusting window size and position.

Starting URL: https://www.youtube.in/

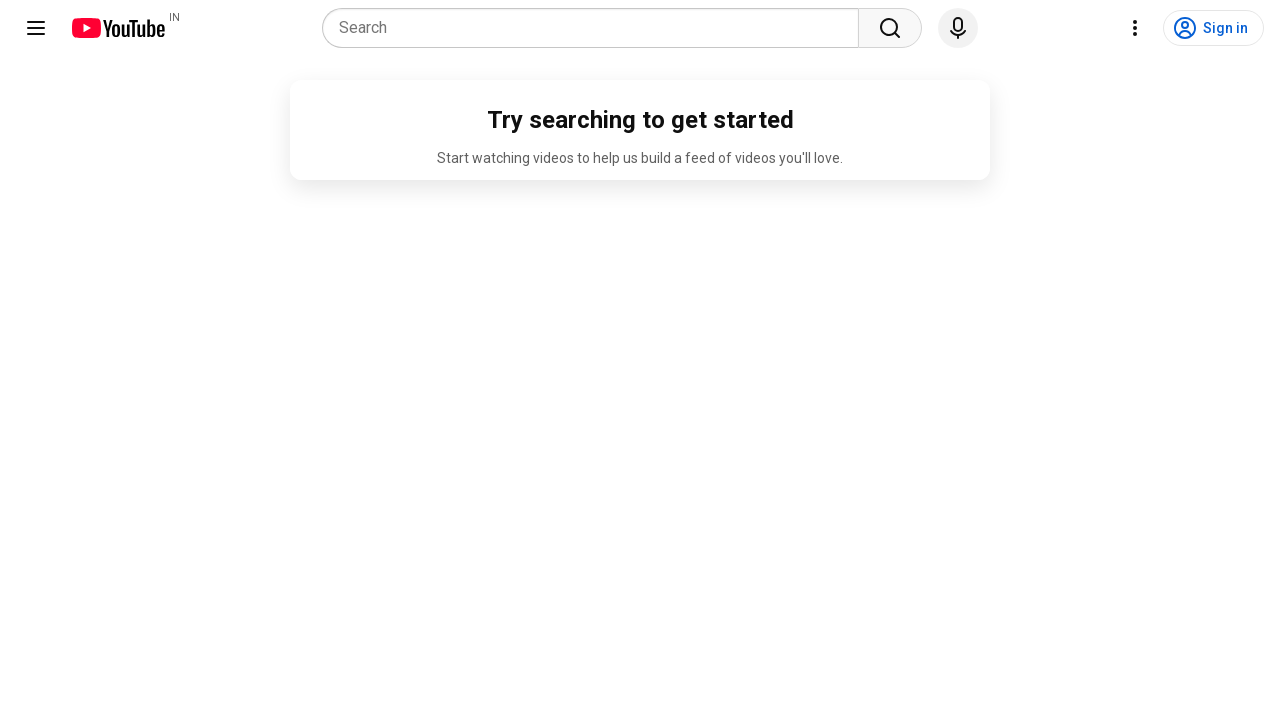

Retrieved page title
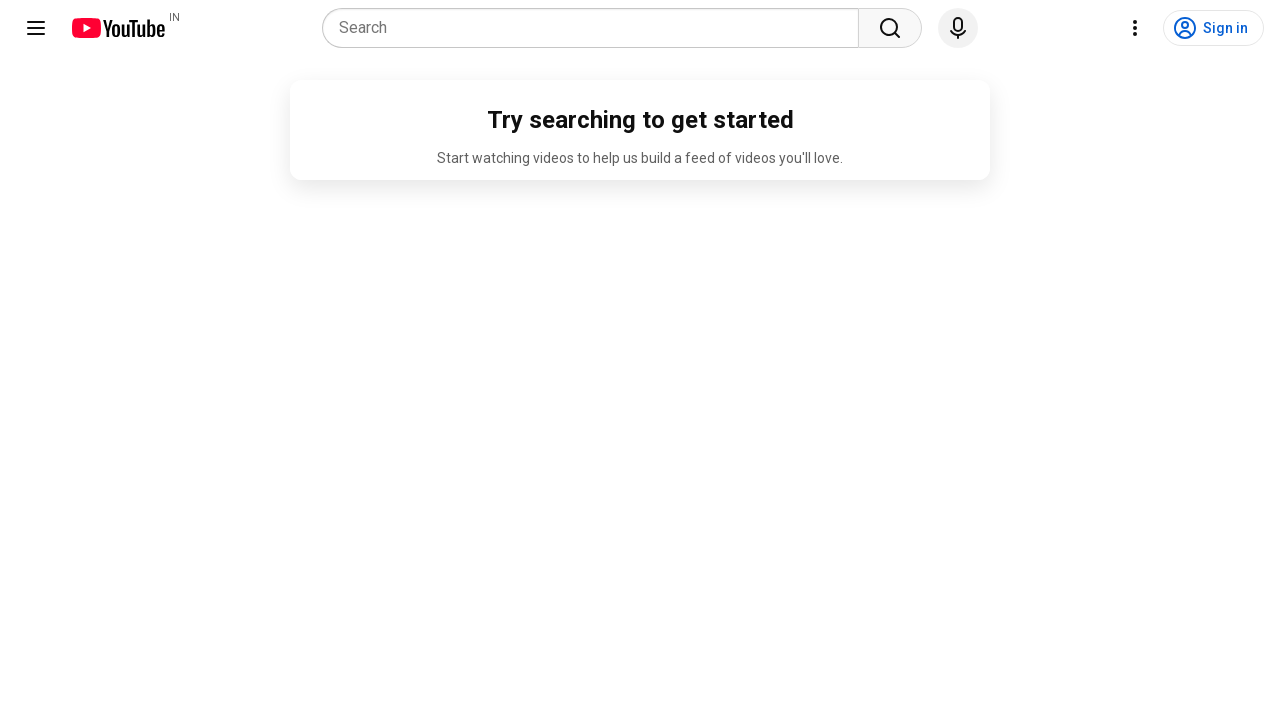

Retrieved current URL
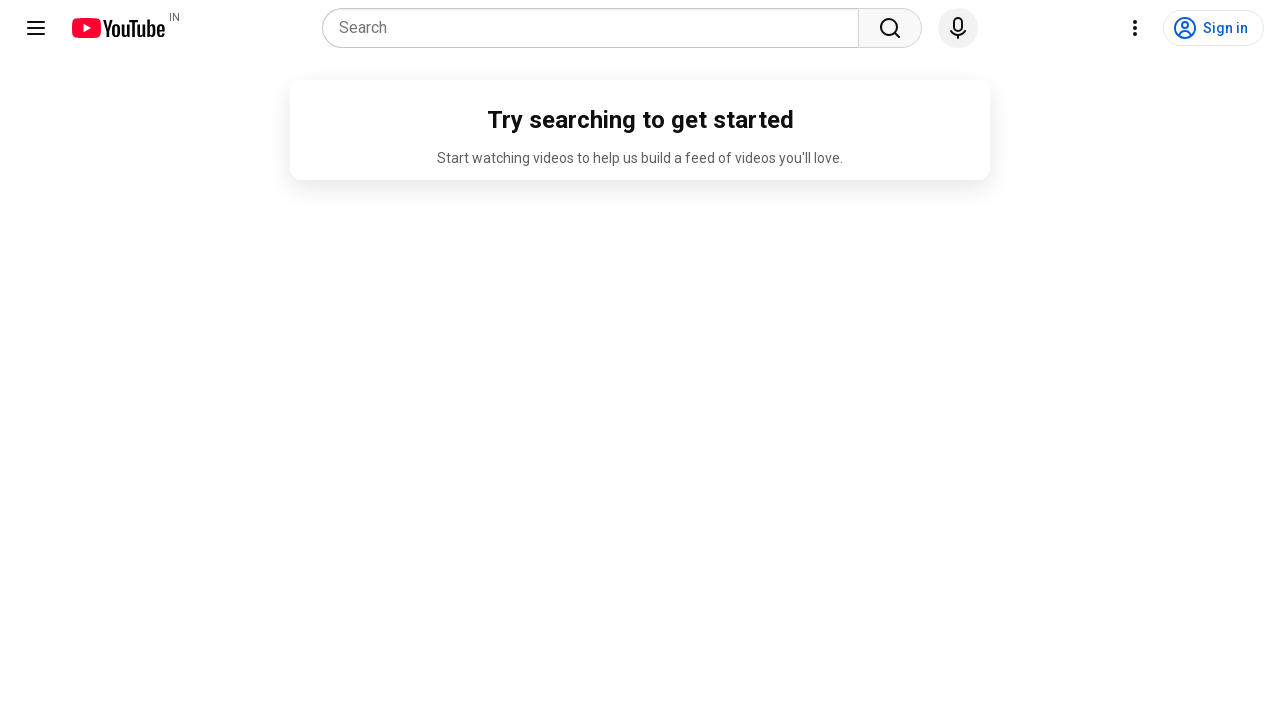

Navigated to YouTube India homepage
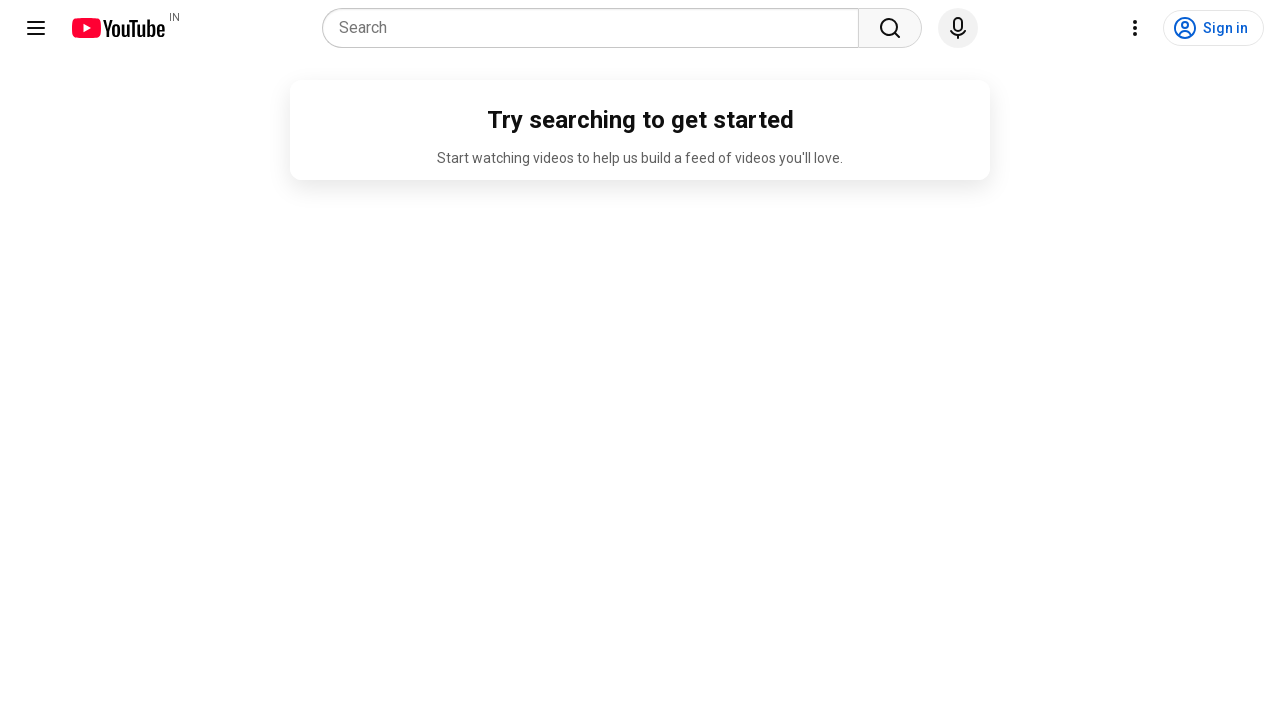

Navigated back in browser history
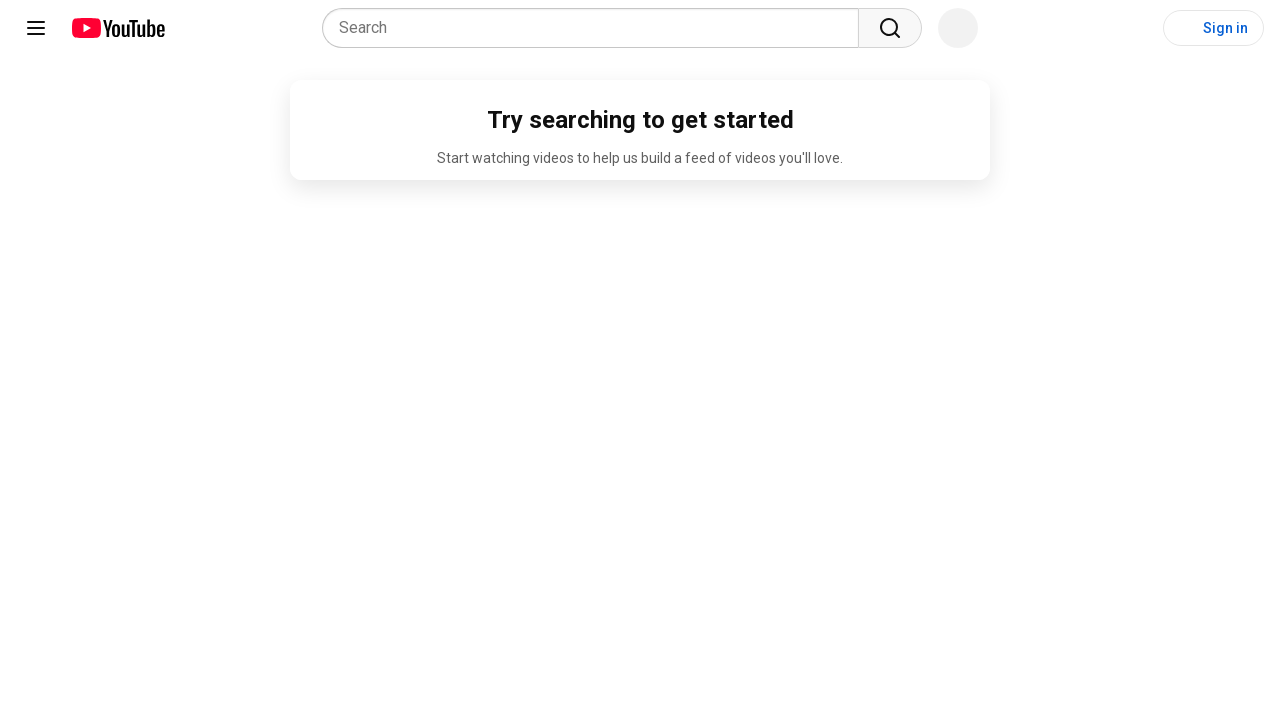

Navigated forward in browser history
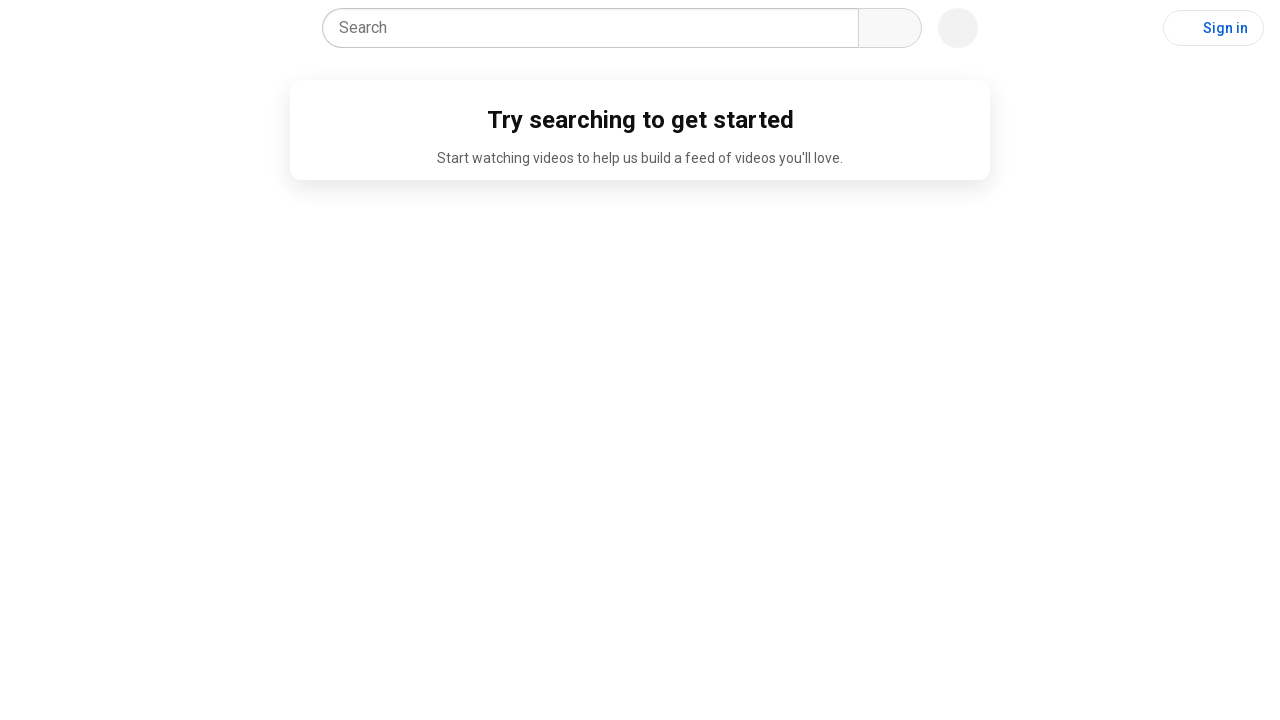

Refreshed the current page
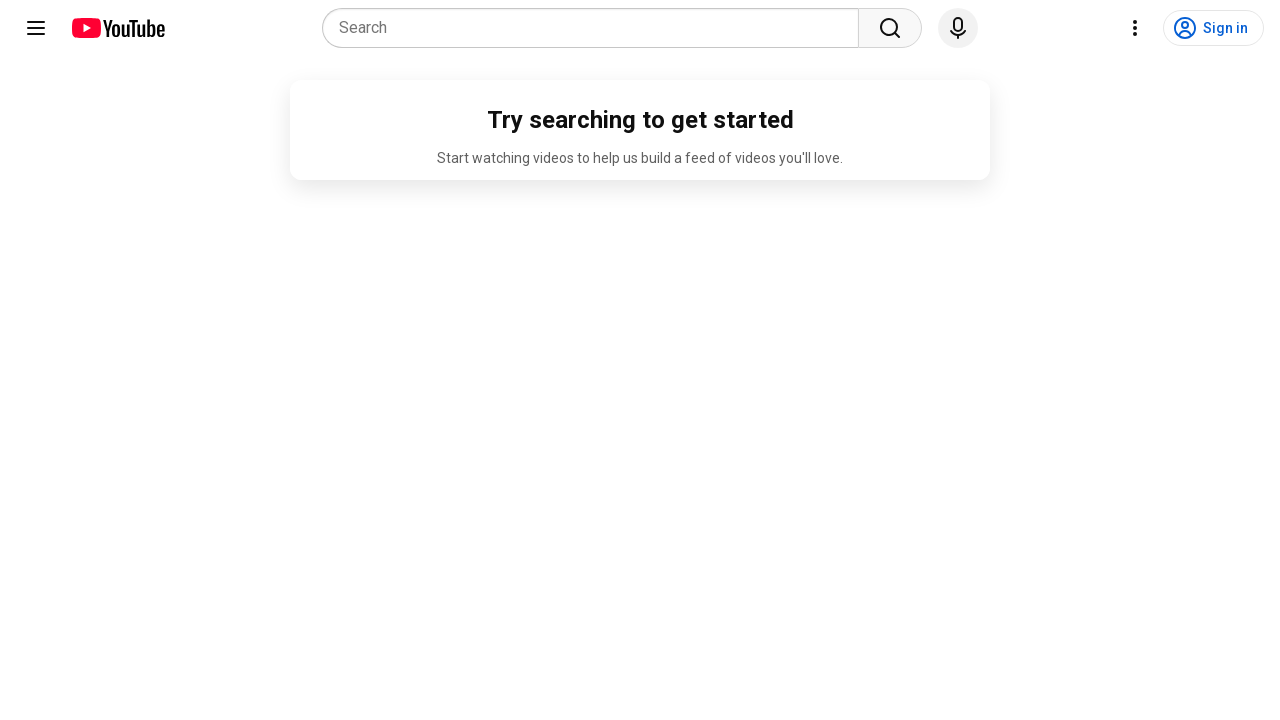

Set viewport size to 200x400 pixels
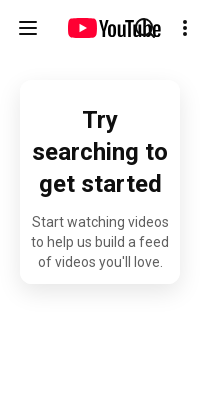

Waited 2 seconds to observe viewport changes
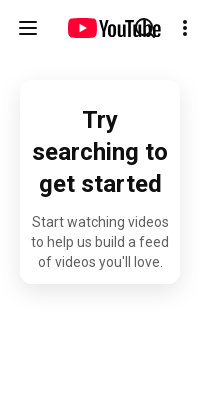

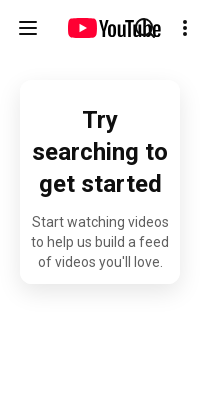